Tests mouse hover functionality by hovering over a button and navigation links, then clicking on the Laptops link

Starting URL: https://testautomationpractice.blogspot.com/

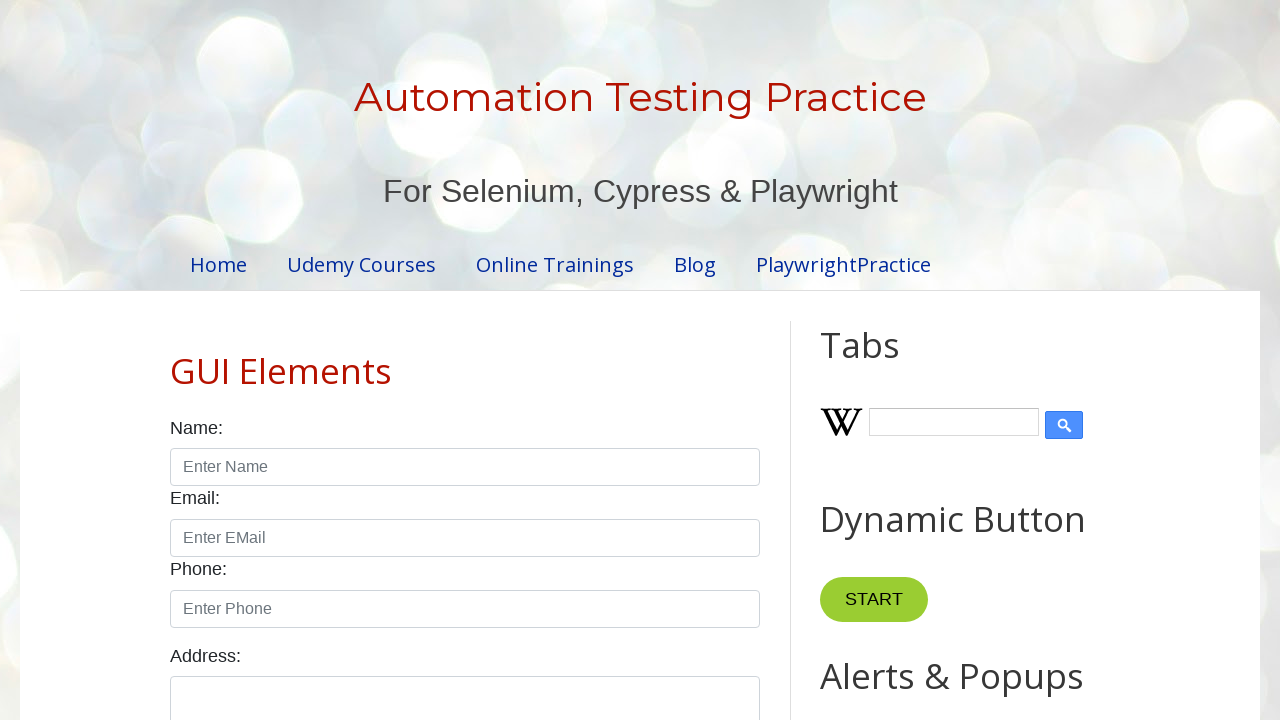

Hovered over 'Point Me' button at (868, 360) on internal:role=button[name="Point Me"i]
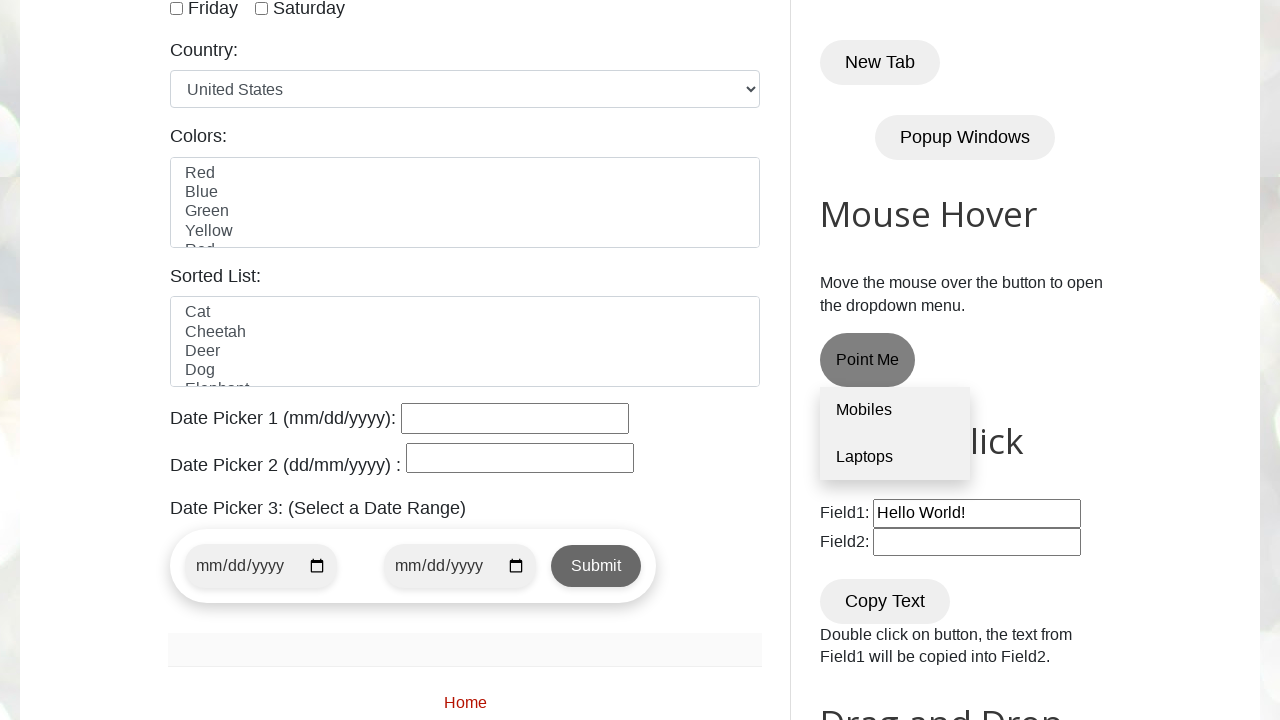

Hovered over 'Mobiles' navigation link at (895, 411) on internal:role=link[name="Mobiles"i]
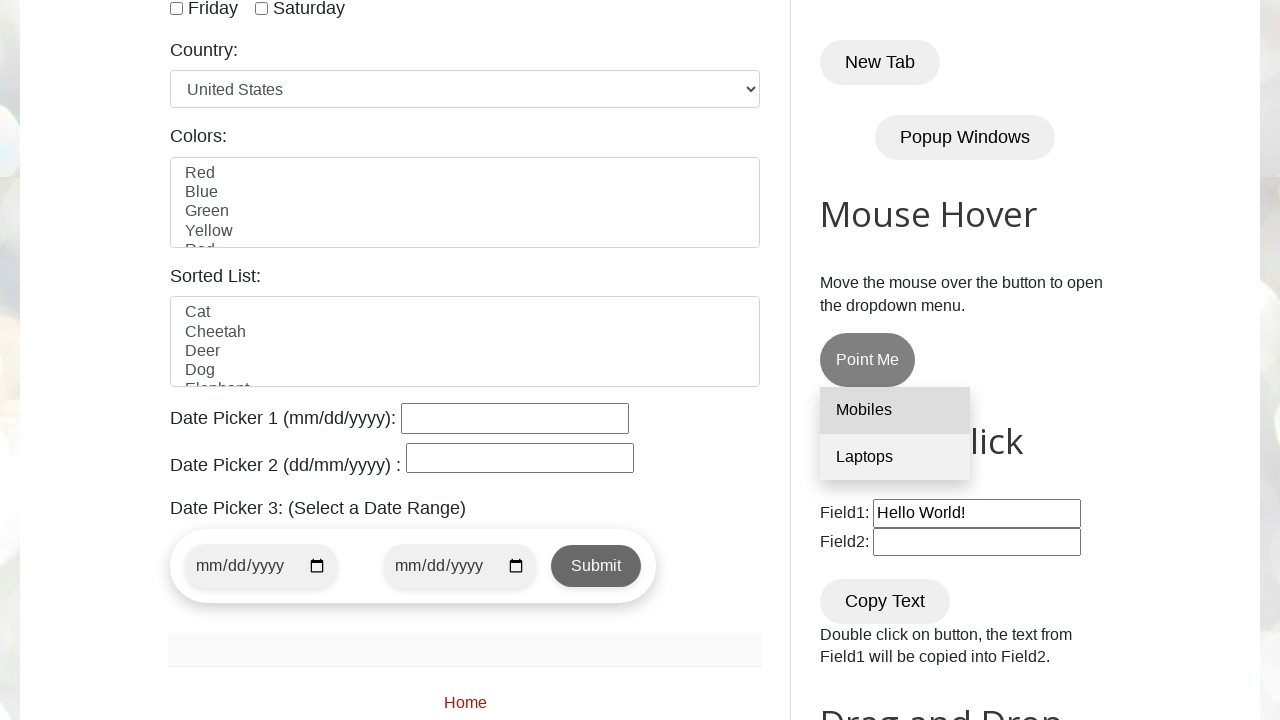

Hovered over 'Laptops' navigation link at (895, 457) on internal:role=link[name="Laptops"i]
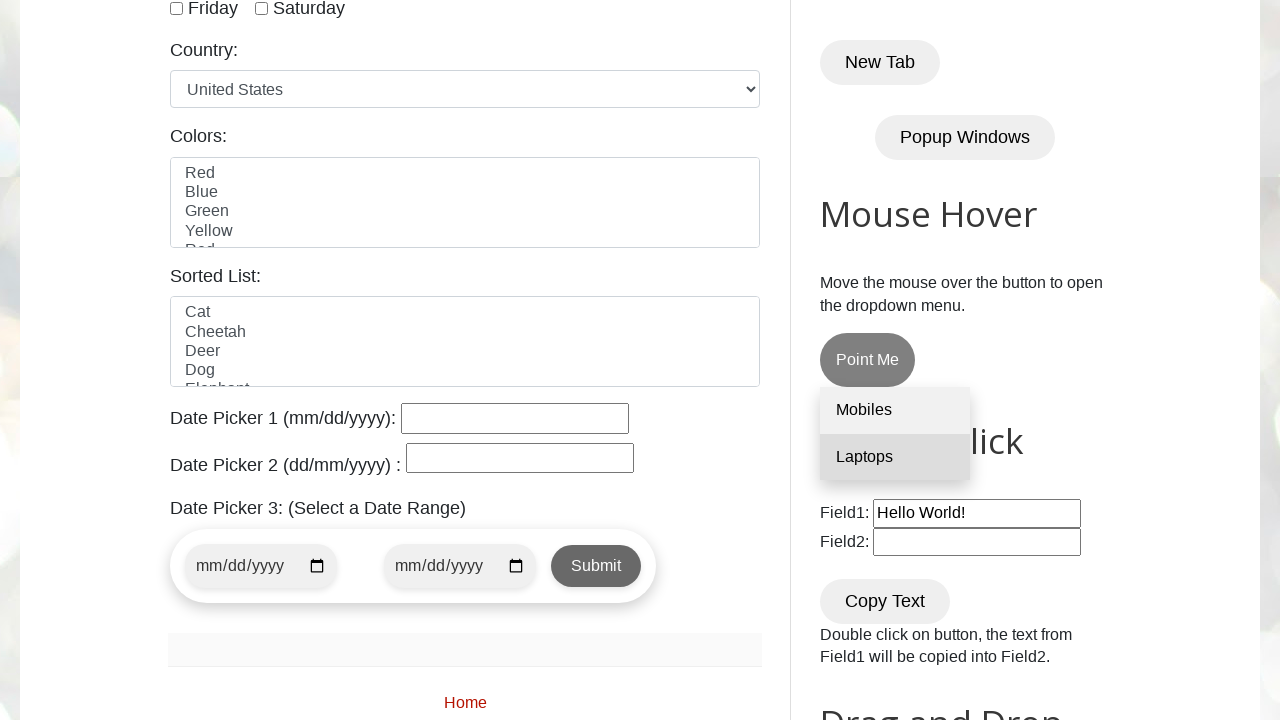

Clicked on 'Laptops' link at (895, 457) on internal:role=link[name="Laptops"i]
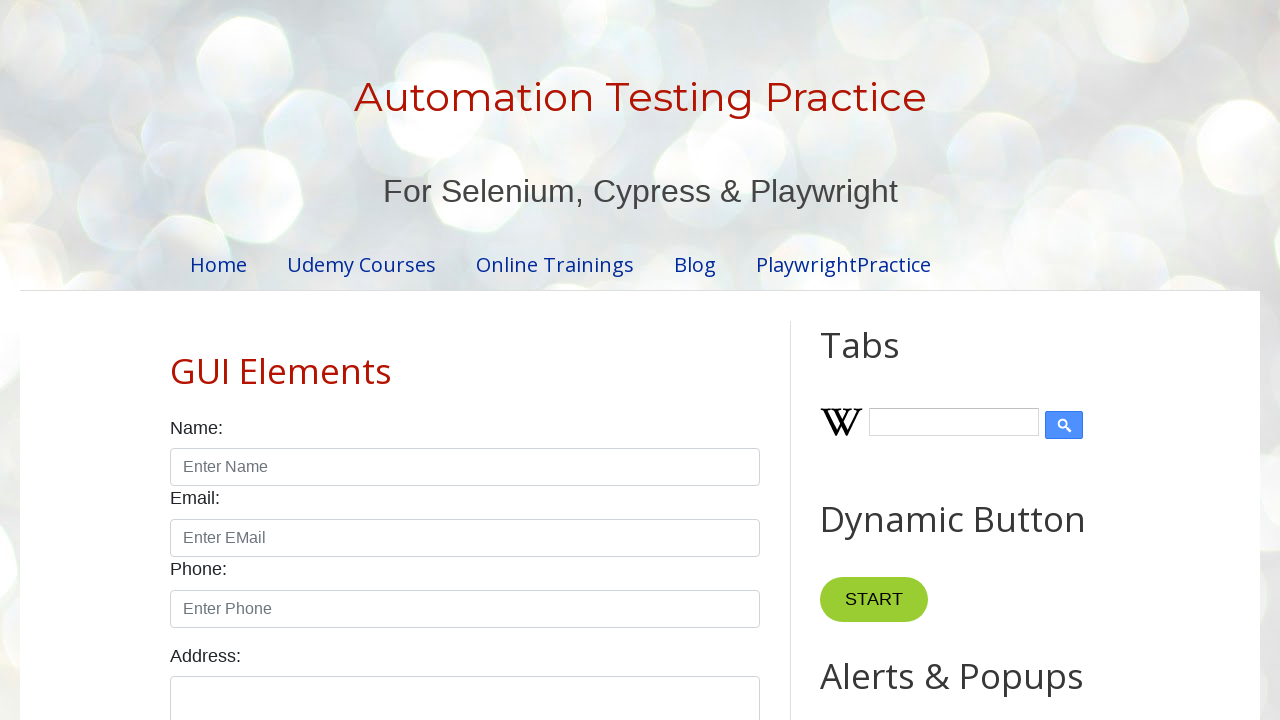

Page loaded with network idle state
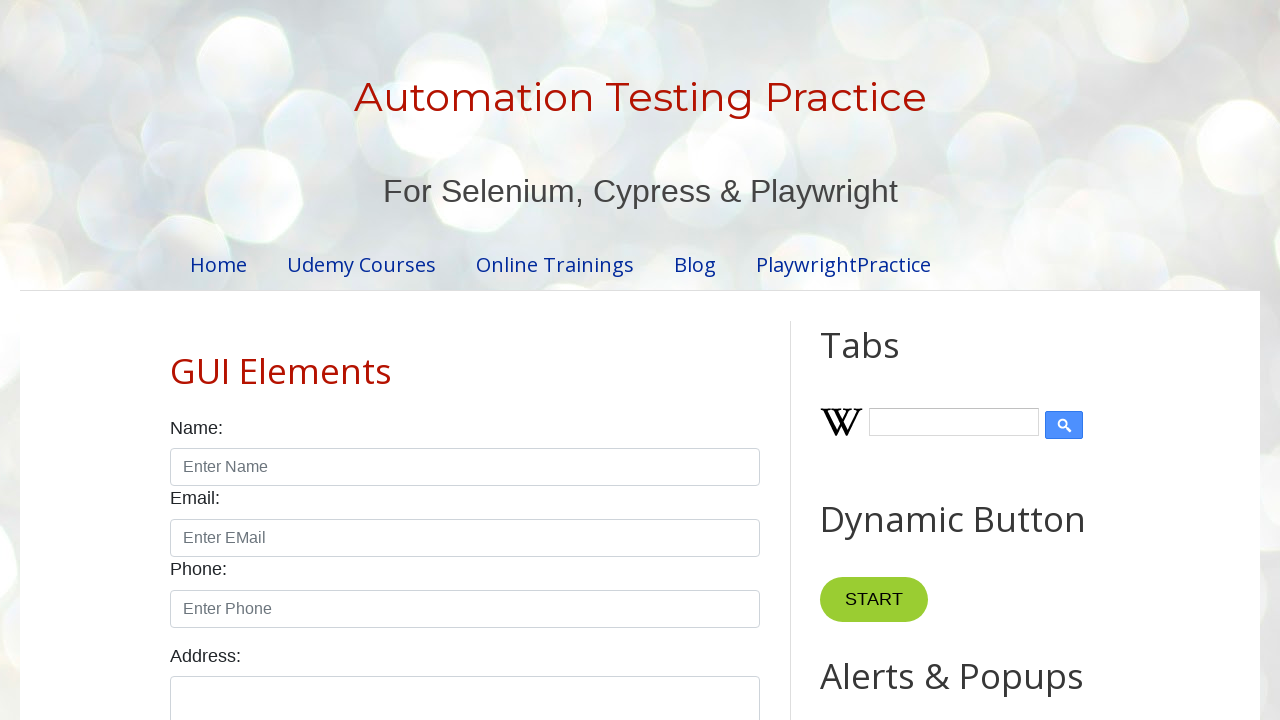

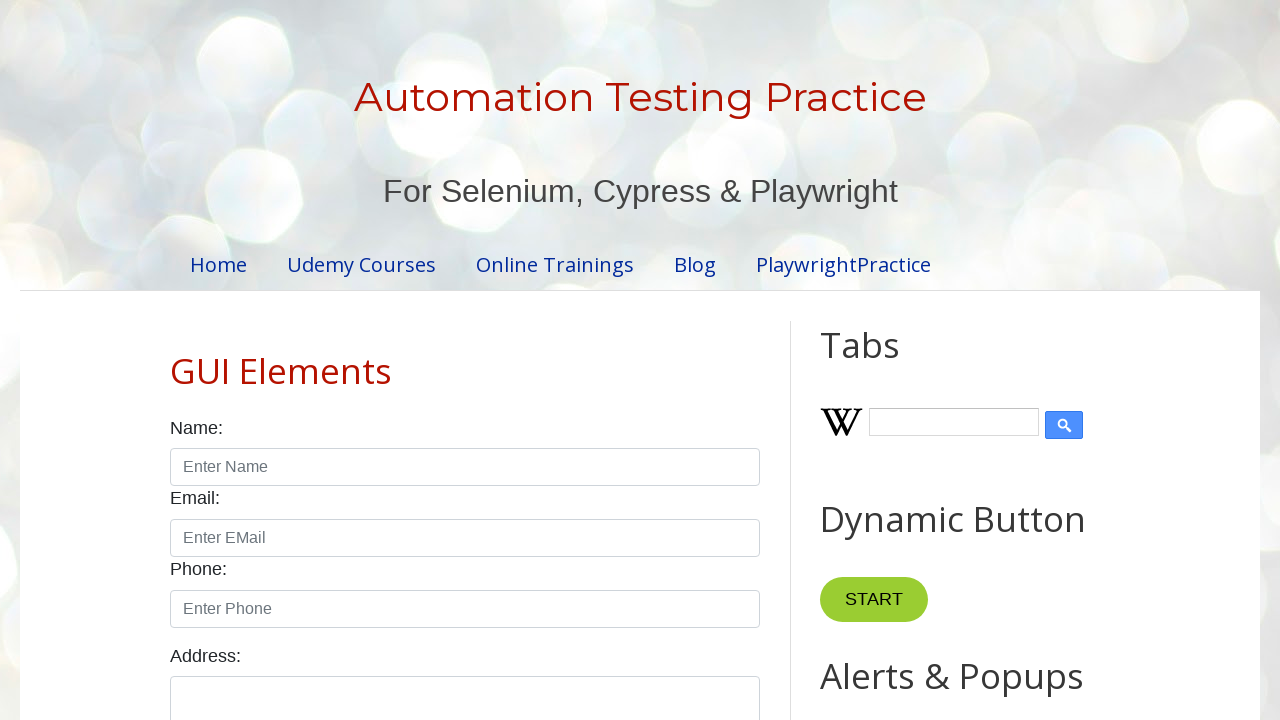